Tests a text box form by filling in full name, email, current address, and permanent address fields, then submitting the form

Starting URL: https://demoqa.com/text-box

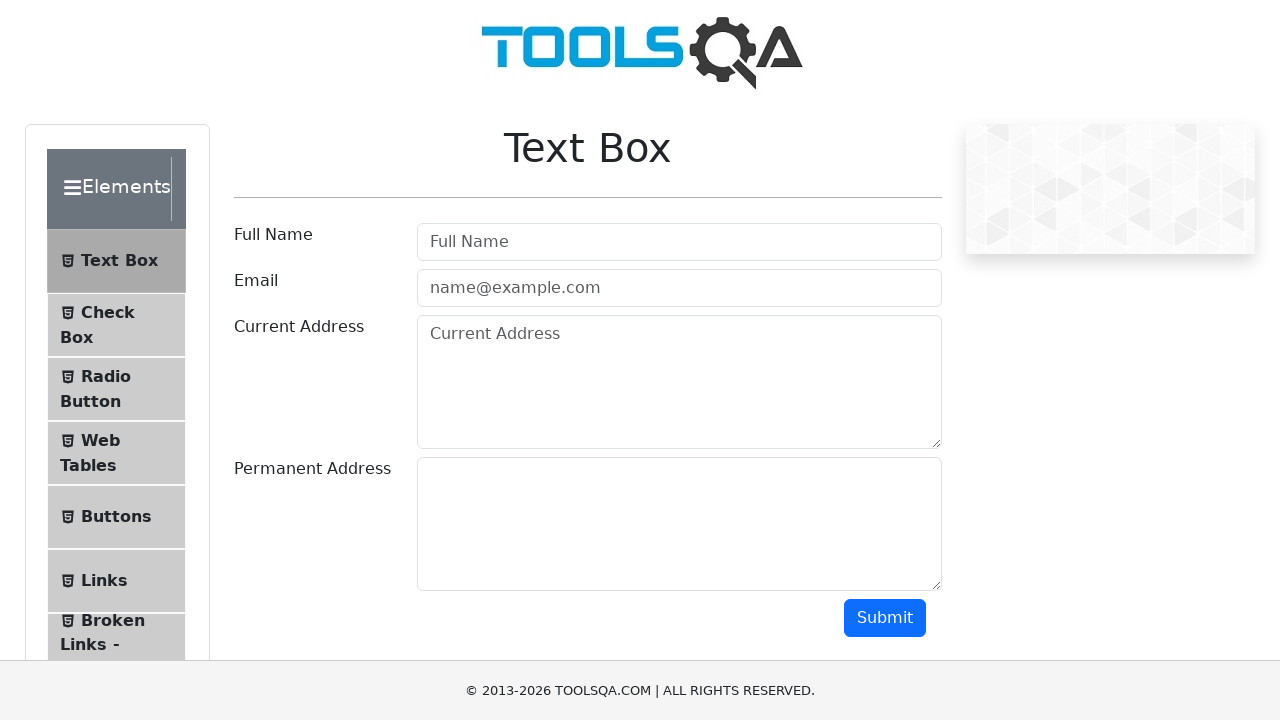

Filled full name field with 'John Michael Smith' on #userName
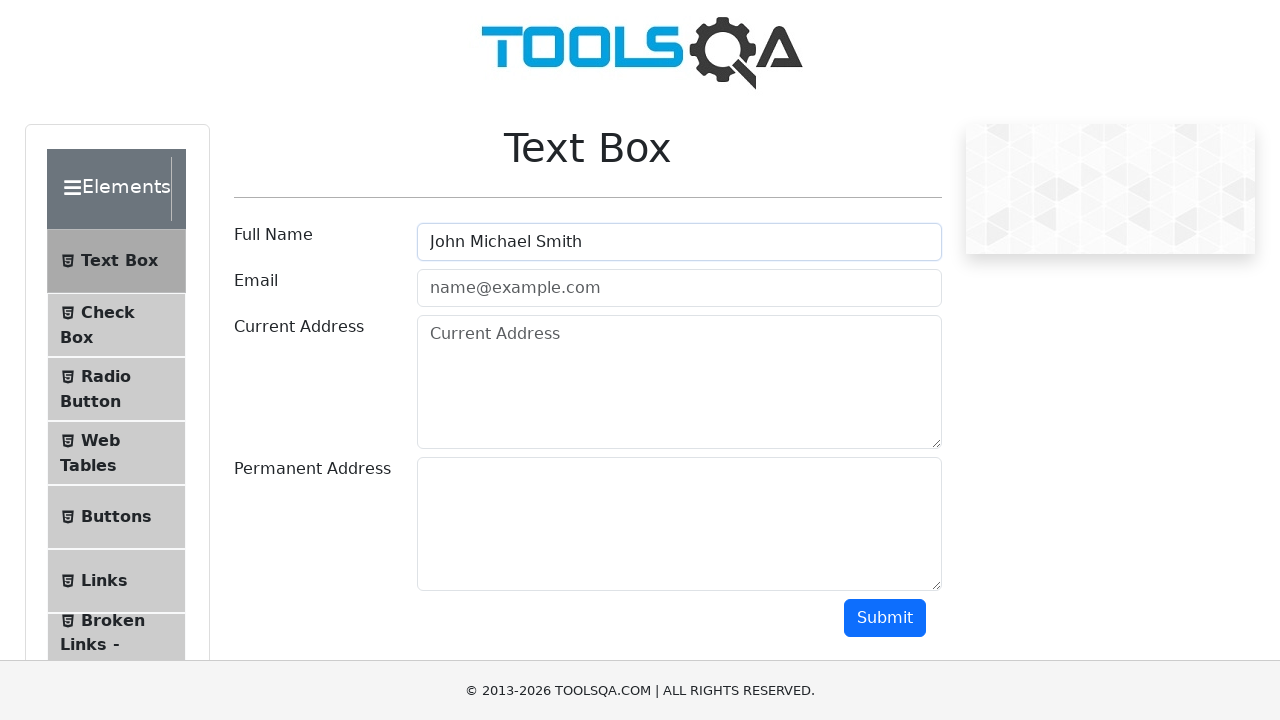

Filled email field with 'john.smith@example.com' on #userEmail
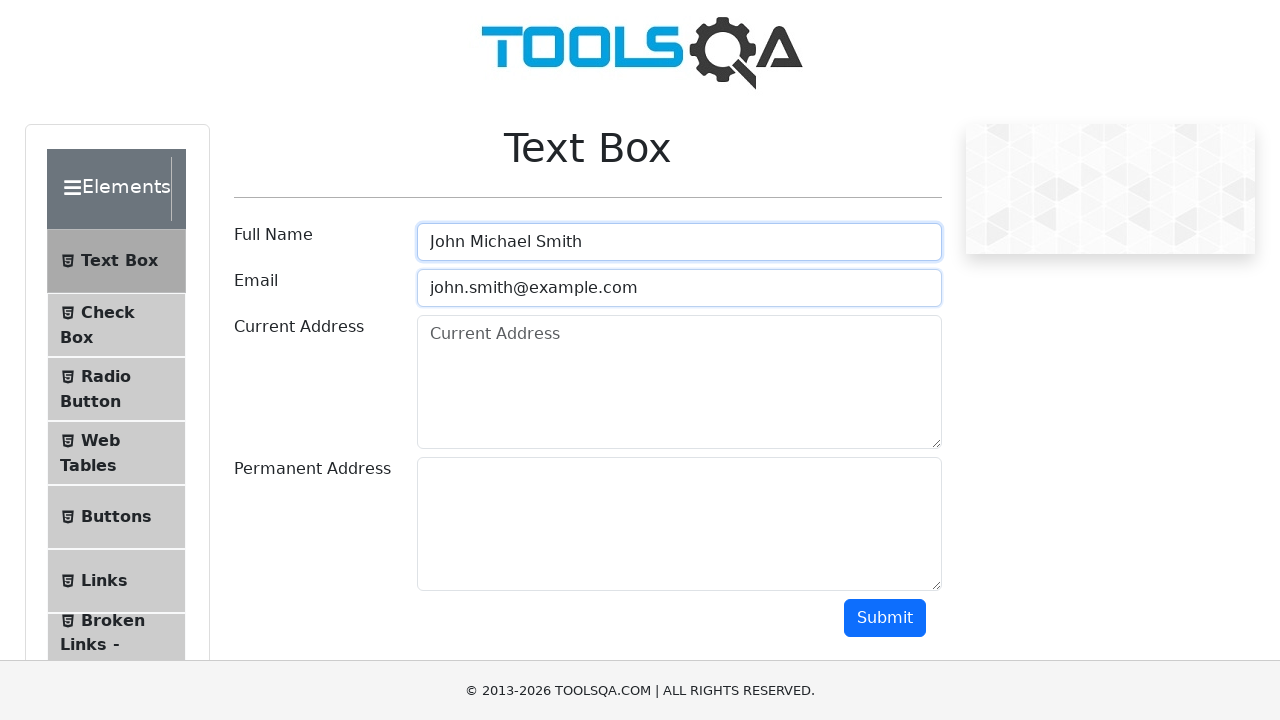

Filled current address field with '123 Main Street, Apt 5B, New York, NY 10001' on #currentAddress
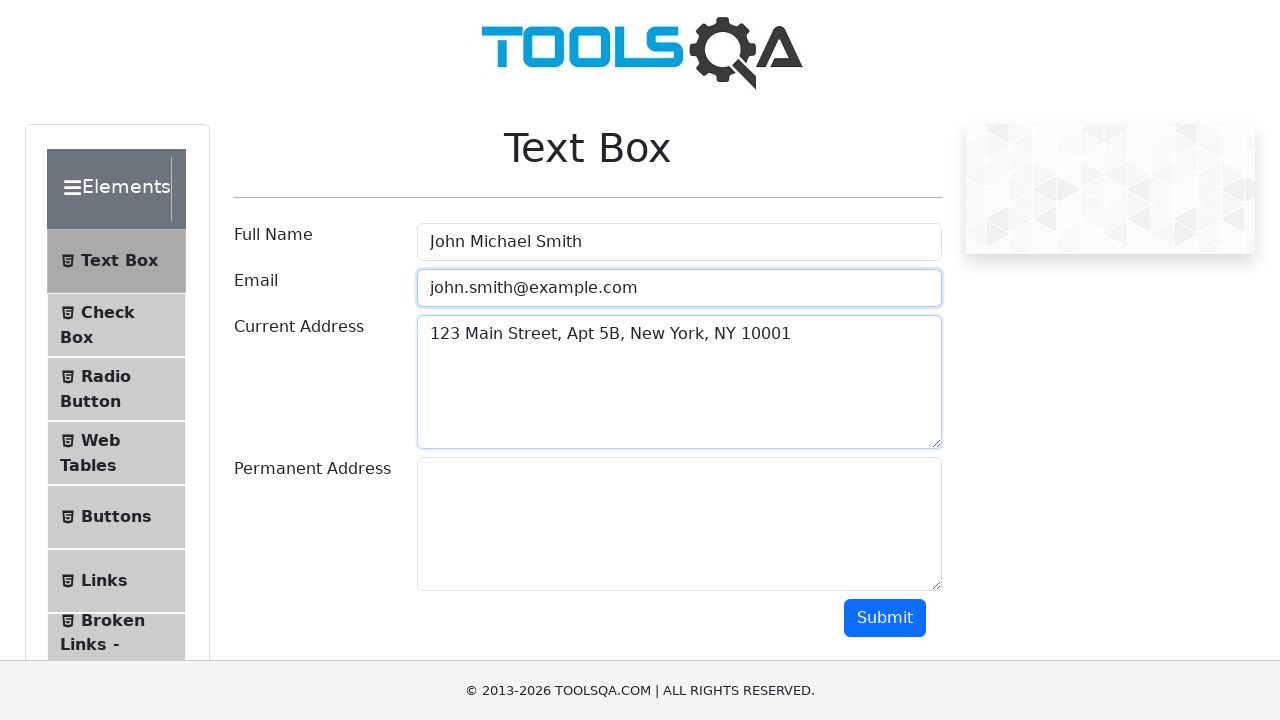

Filled permanent address field with '456 Oak Avenue, Suite 200, Los Angeles, CA 90001' on #permanentAddress
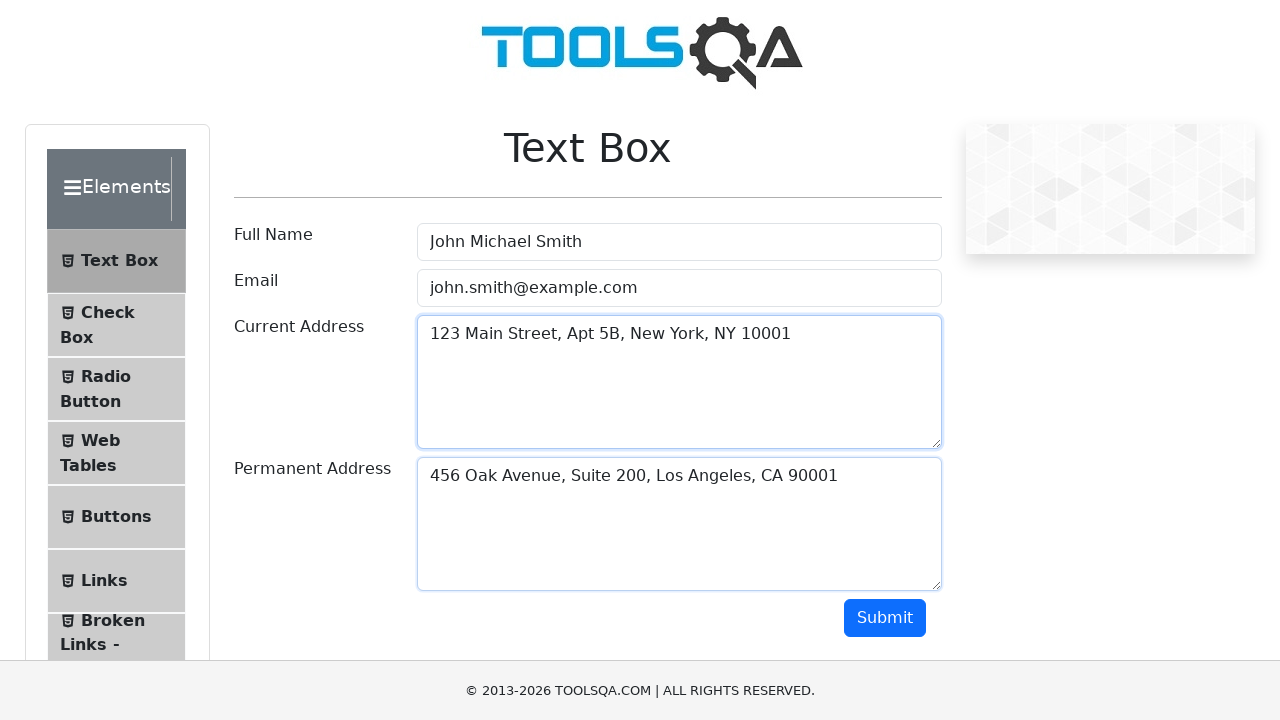

Clicked submit button to submit the form at (885, 618) on #submit
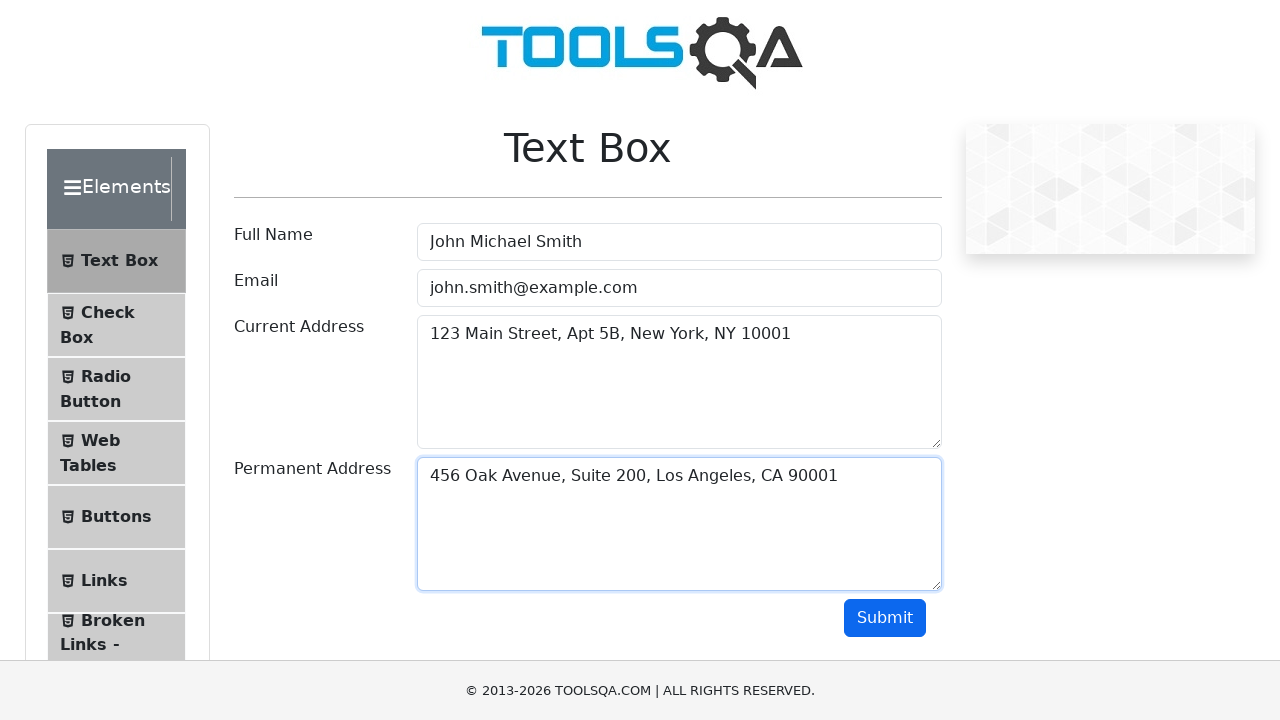

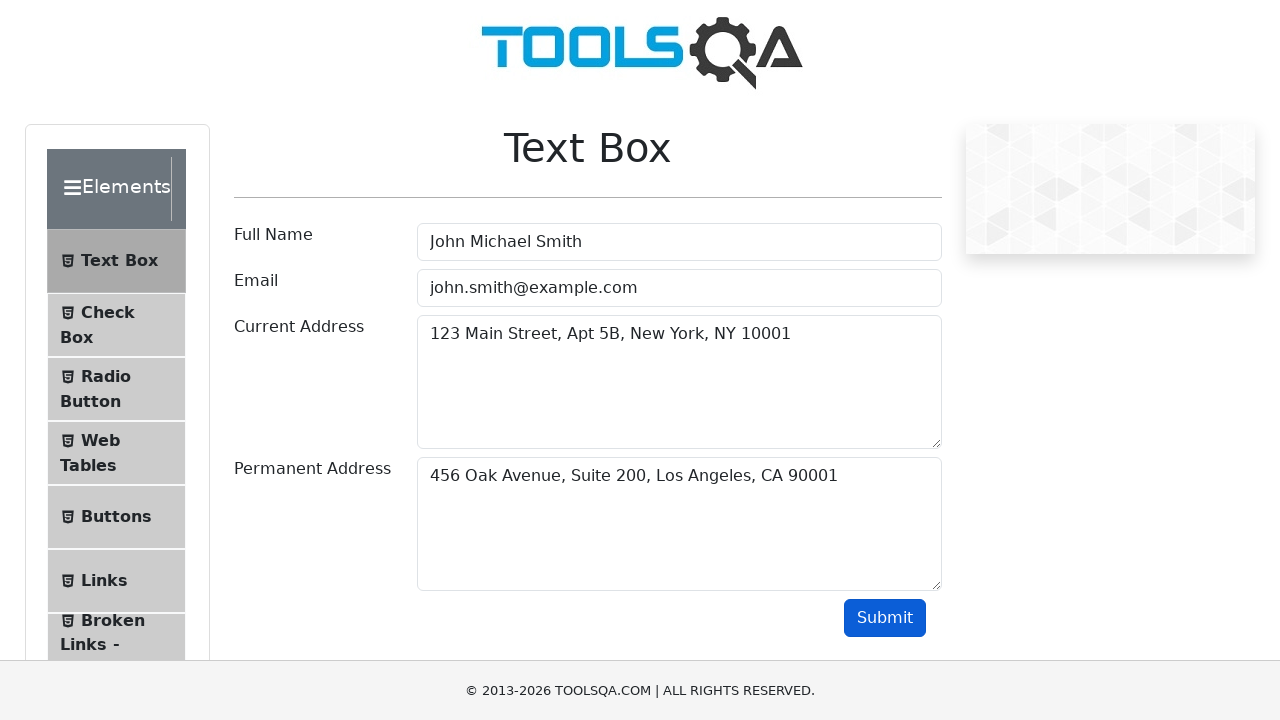